Tests filtering to display only completed items and then all items

Starting URL: https://demo.playwright.dev/todomvc

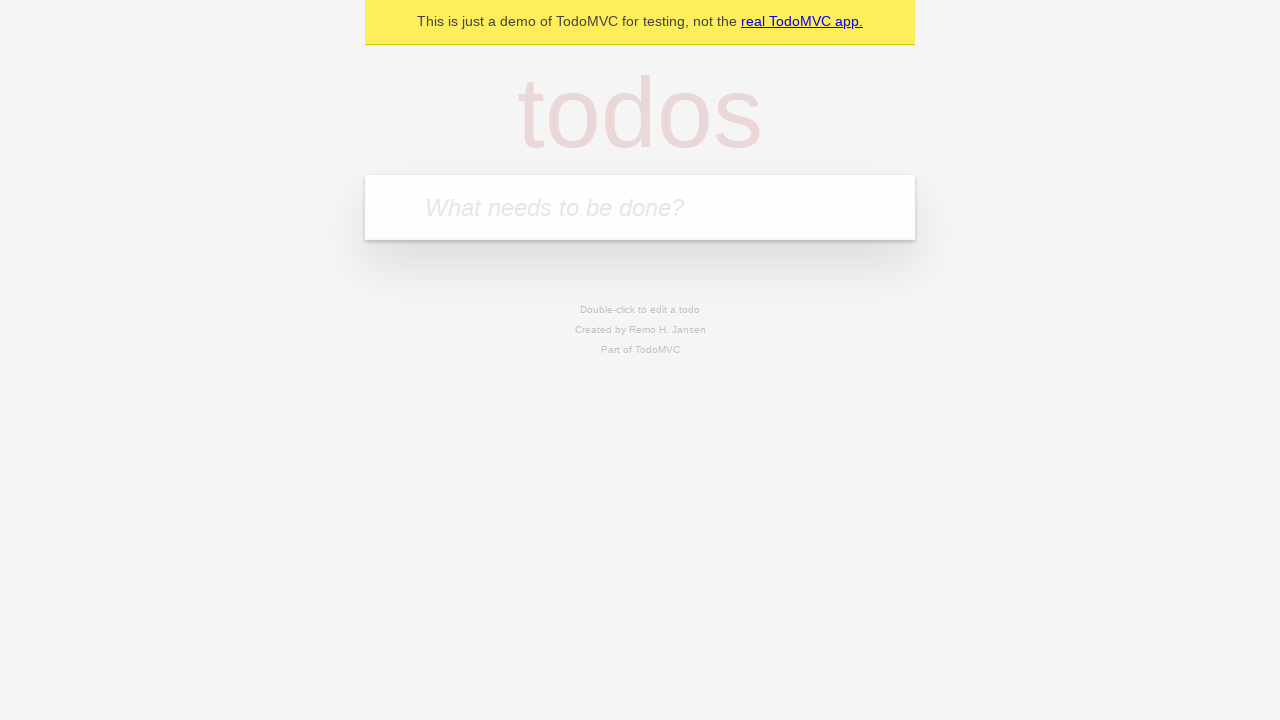

Located the 'What needs to be done?' input field
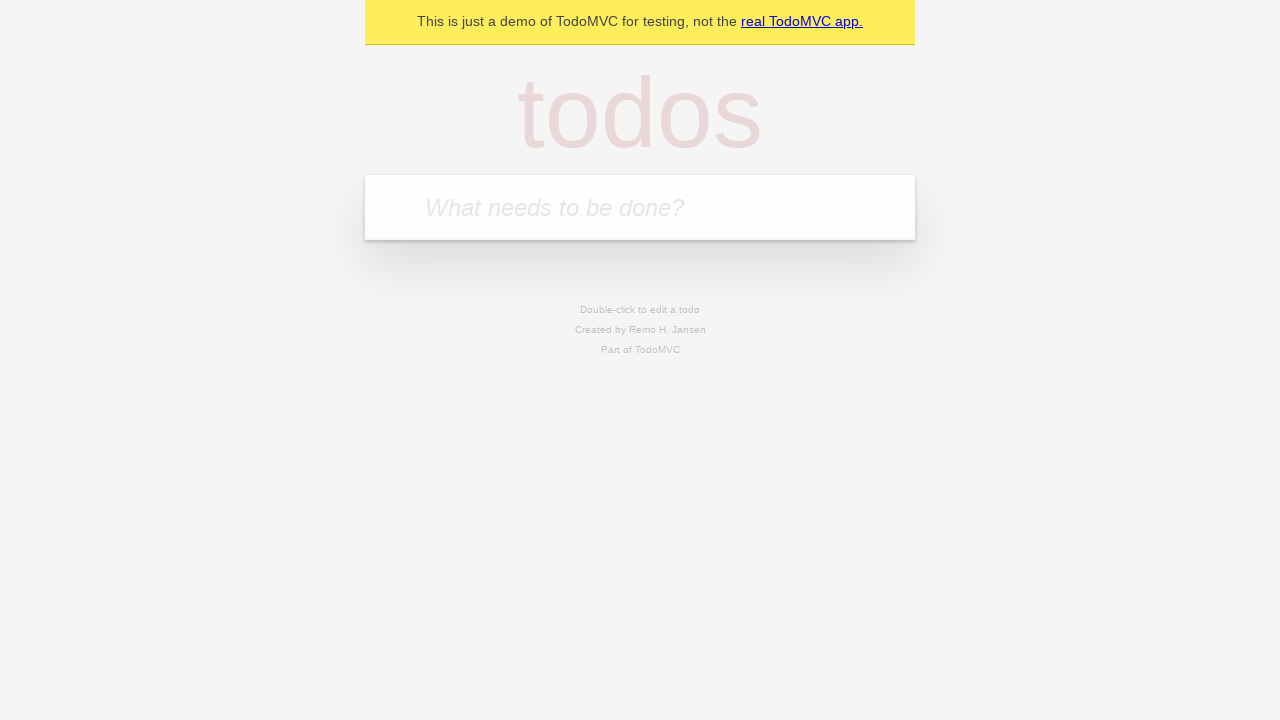

Filled todo input with 'buy some cheese' on internal:attr=[placeholder="What needs to be done?"i]
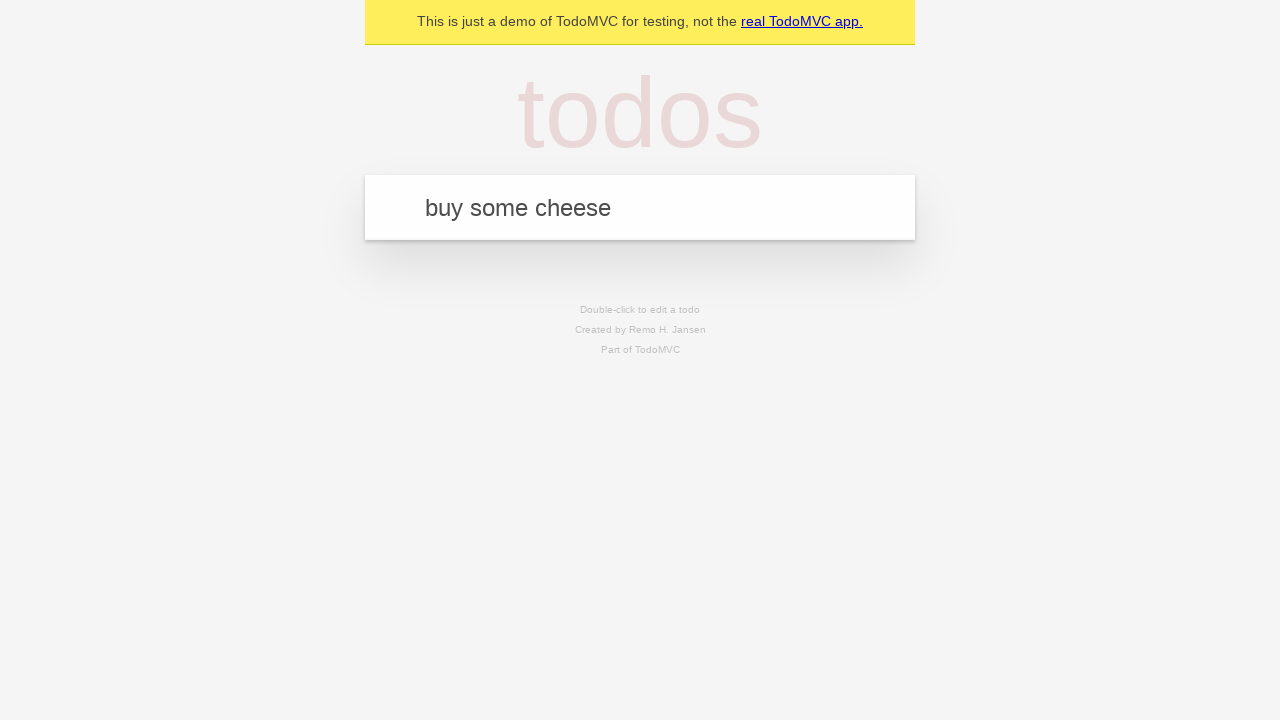

Pressed Enter to create todo 'buy some cheese' on internal:attr=[placeholder="What needs to be done?"i]
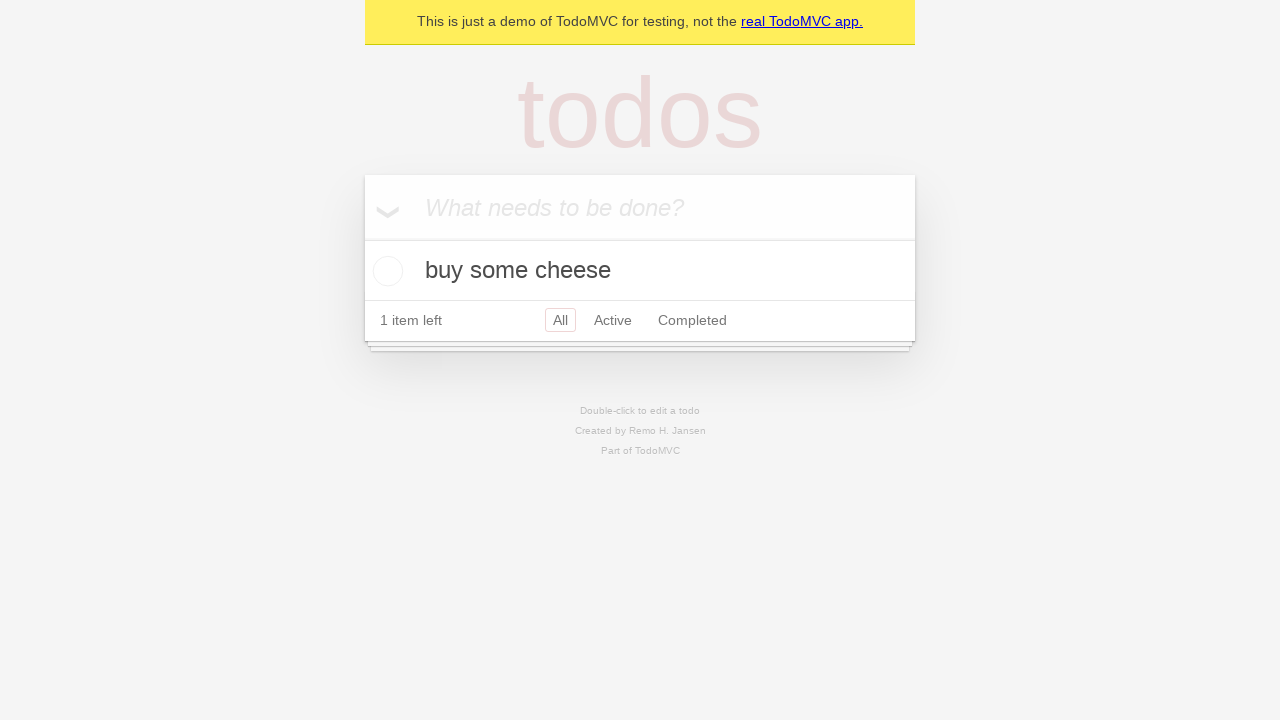

Filled todo input with 'feed the cat' on internal:attr=[placeholder="What needs to be done?"i]
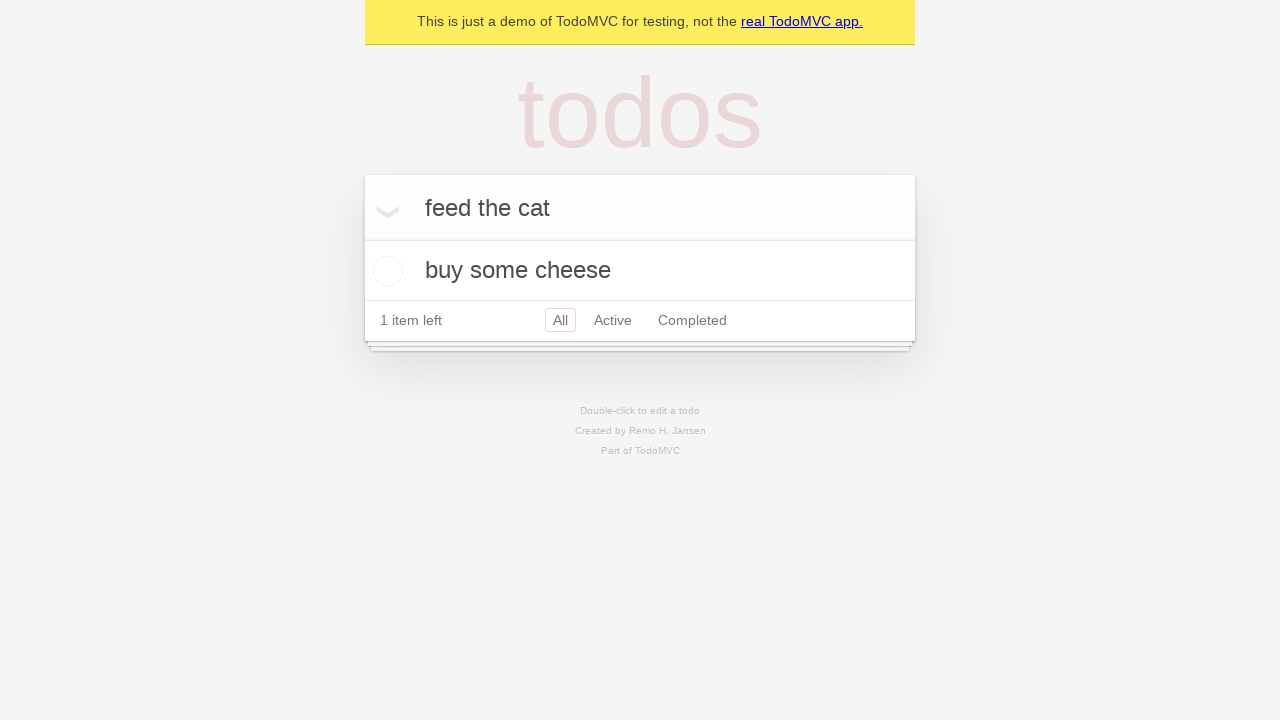

Pressed Enter to create todo 'feed the cat' on internal:attr=[placeholder="What needs to be done?"i]
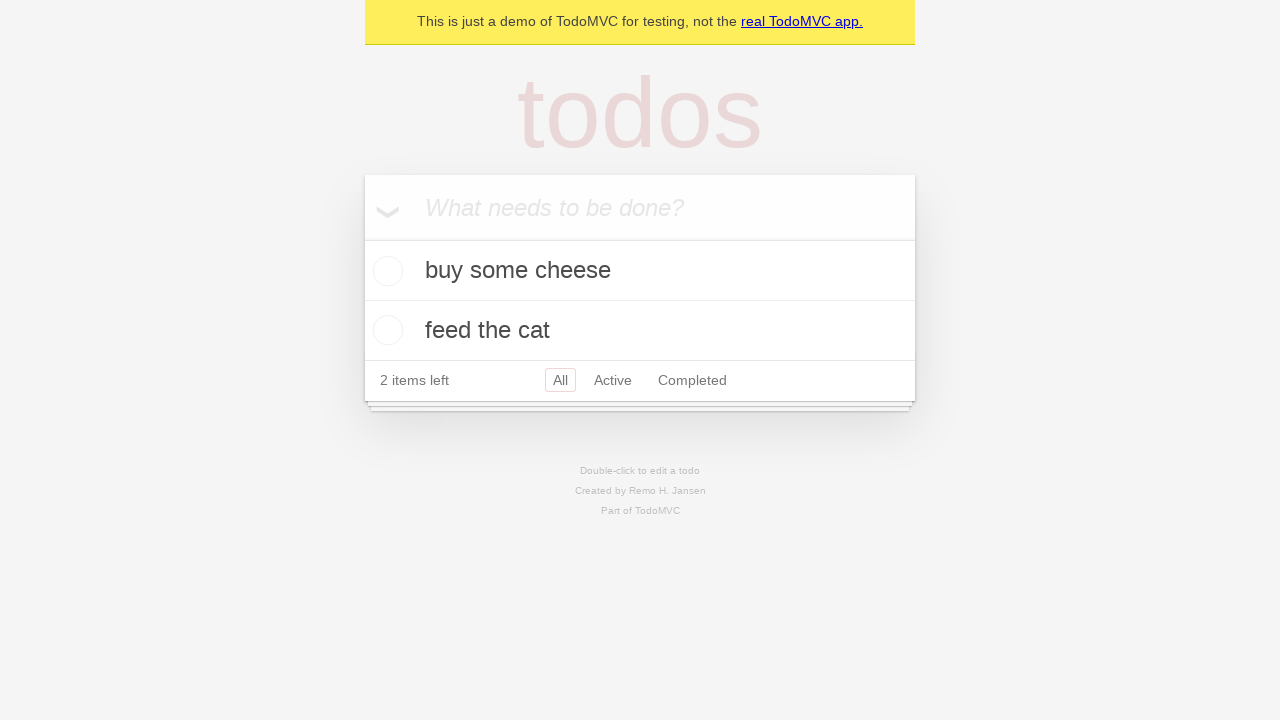

Filled todo input with 'book a doctors appointment' on internal:attr=[placeholder="What needs to be done?"i]
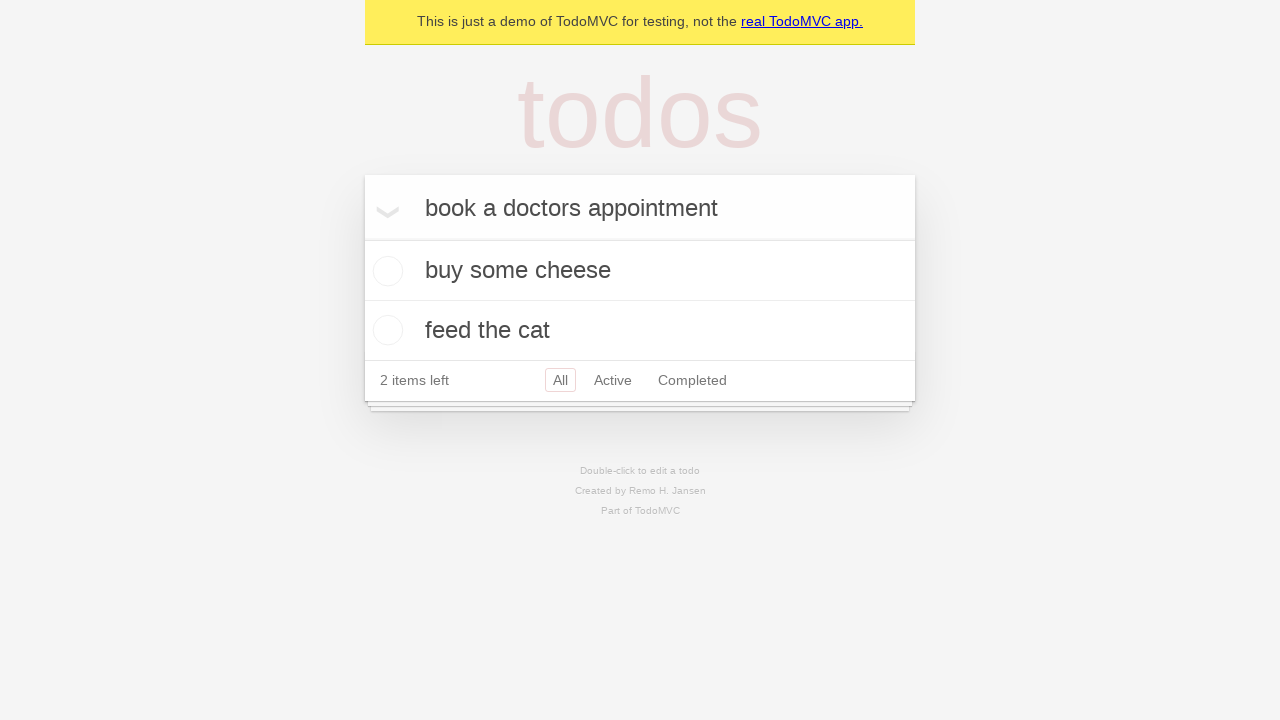

Pressed Enter to create todo 'book a doctors appointment' on internal:attr=[placeholder="What needs to be done?"i]
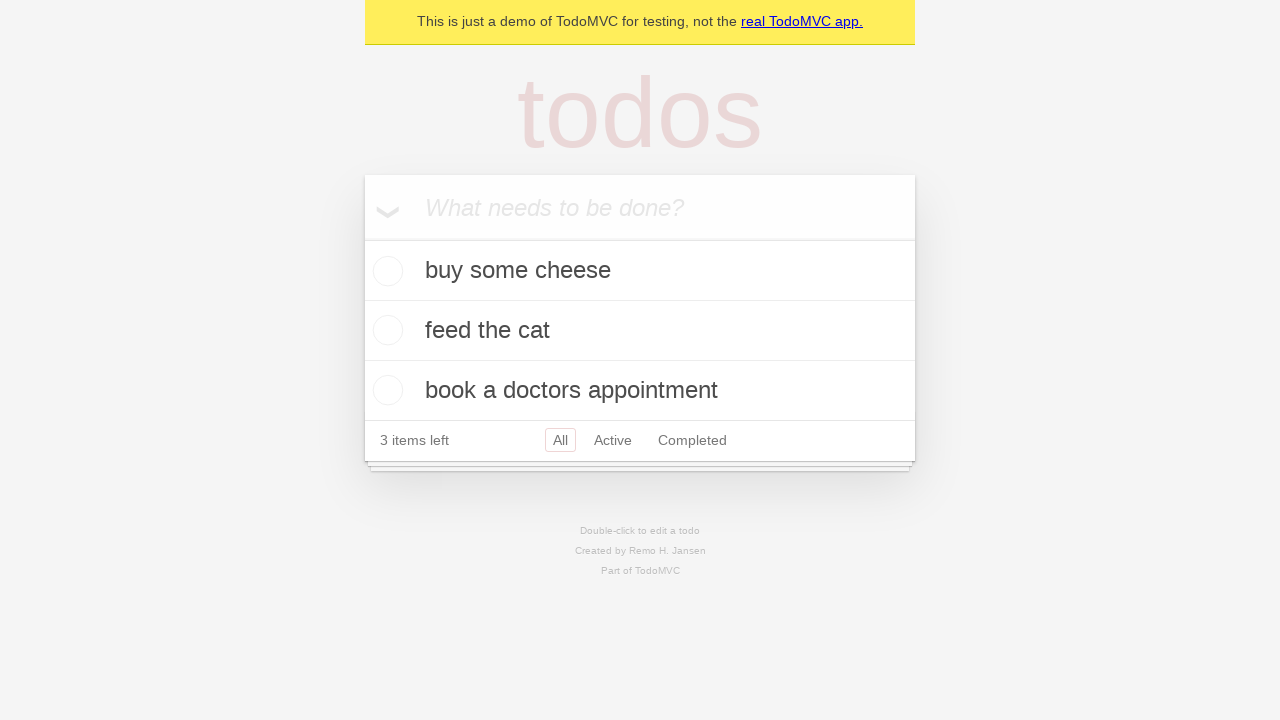

Checked the checkbox for the second todo item at (385, 330) on internal:testid=[data-testid="todo-item"s] >> nth=1 >> internal:role=checkbox
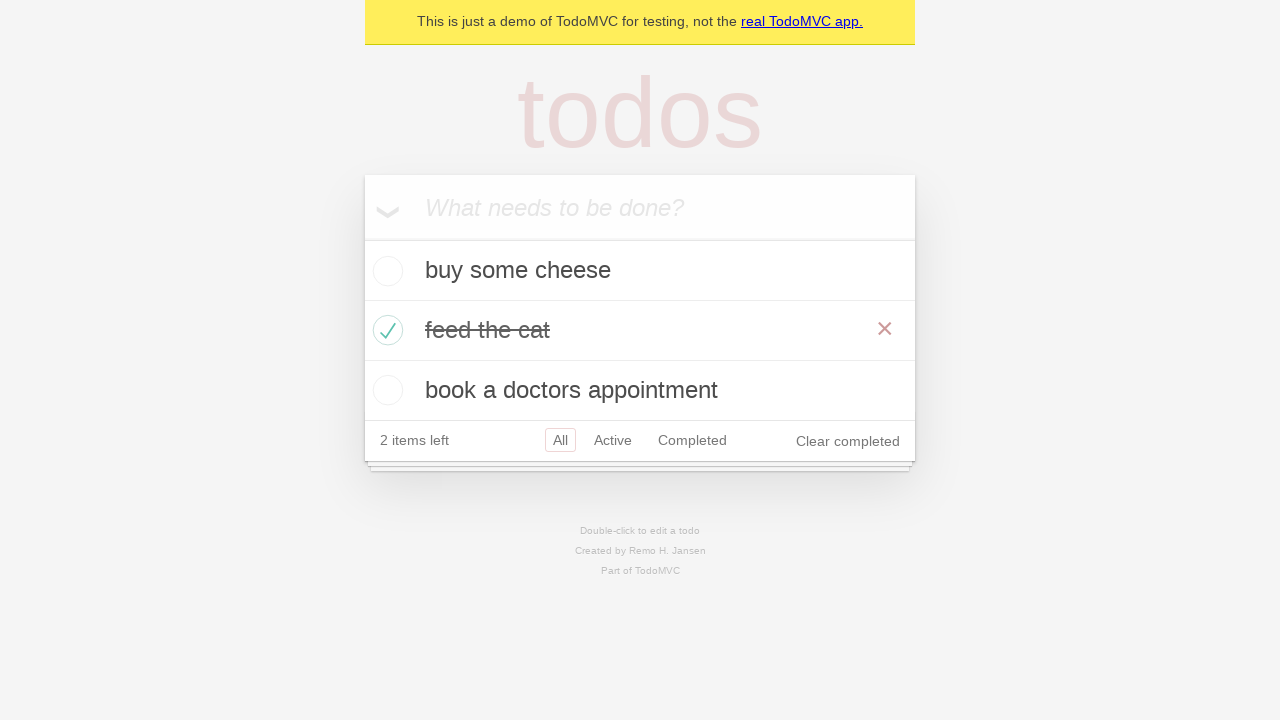

Clicked the 'Completed' filter link at (692, 440) on internal:role=link[name="Completed"i]
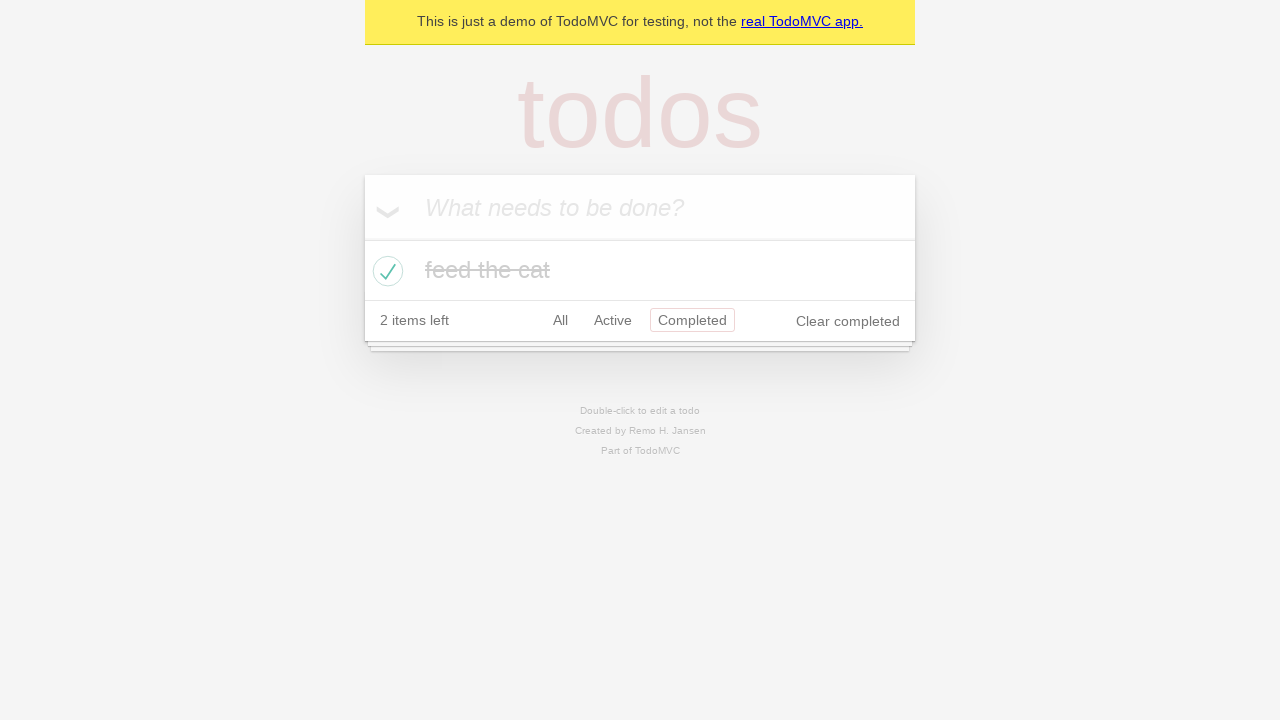

Waited for completed filter to apply
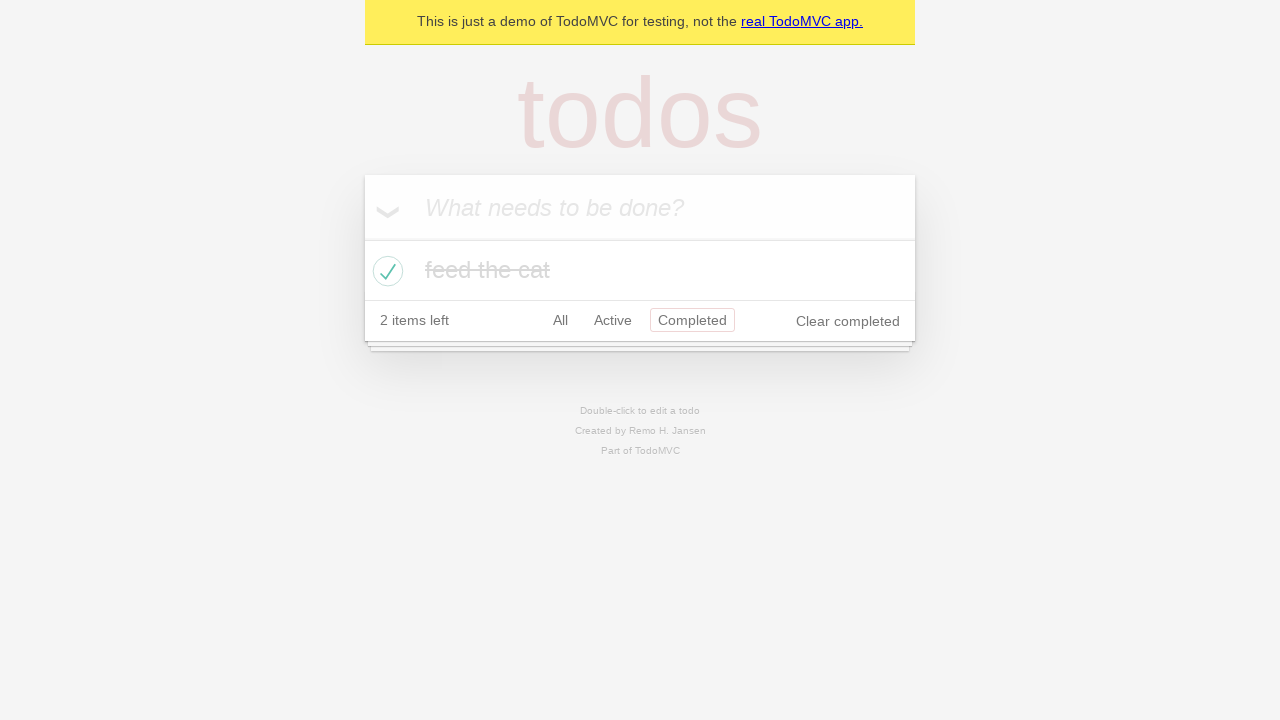

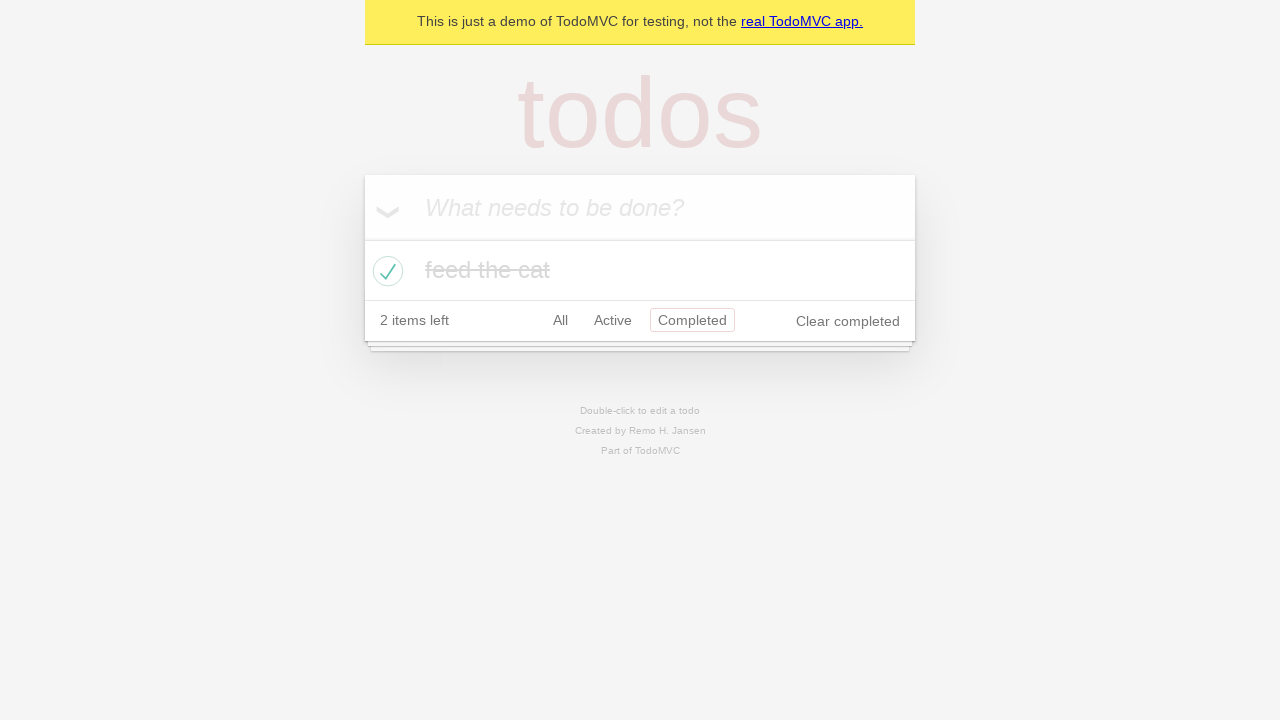